Tests dynamic content loading by clicking a start button and waiting for the finish text to become visible on the page.

Starting URL: http://the-internet.herokuapp.com/dynamic_loading/1

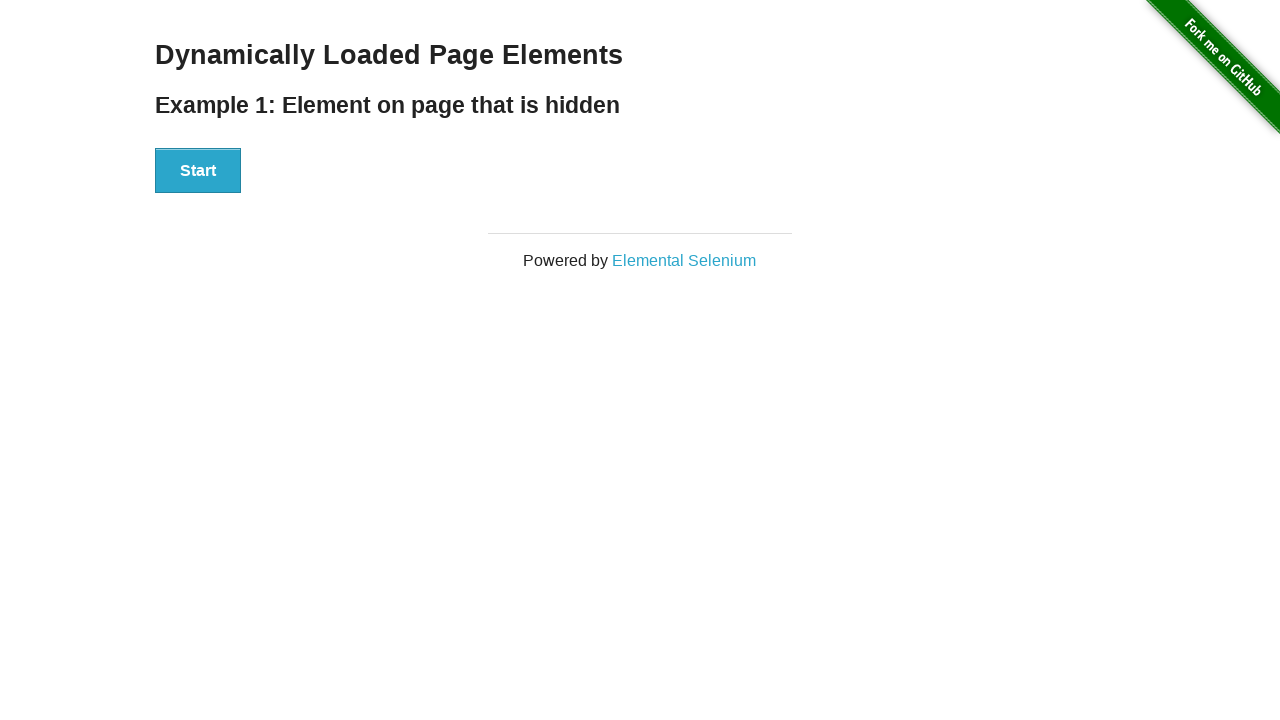

Clicked the start button to trigger dynamic loading at (198, 171) on #start > button
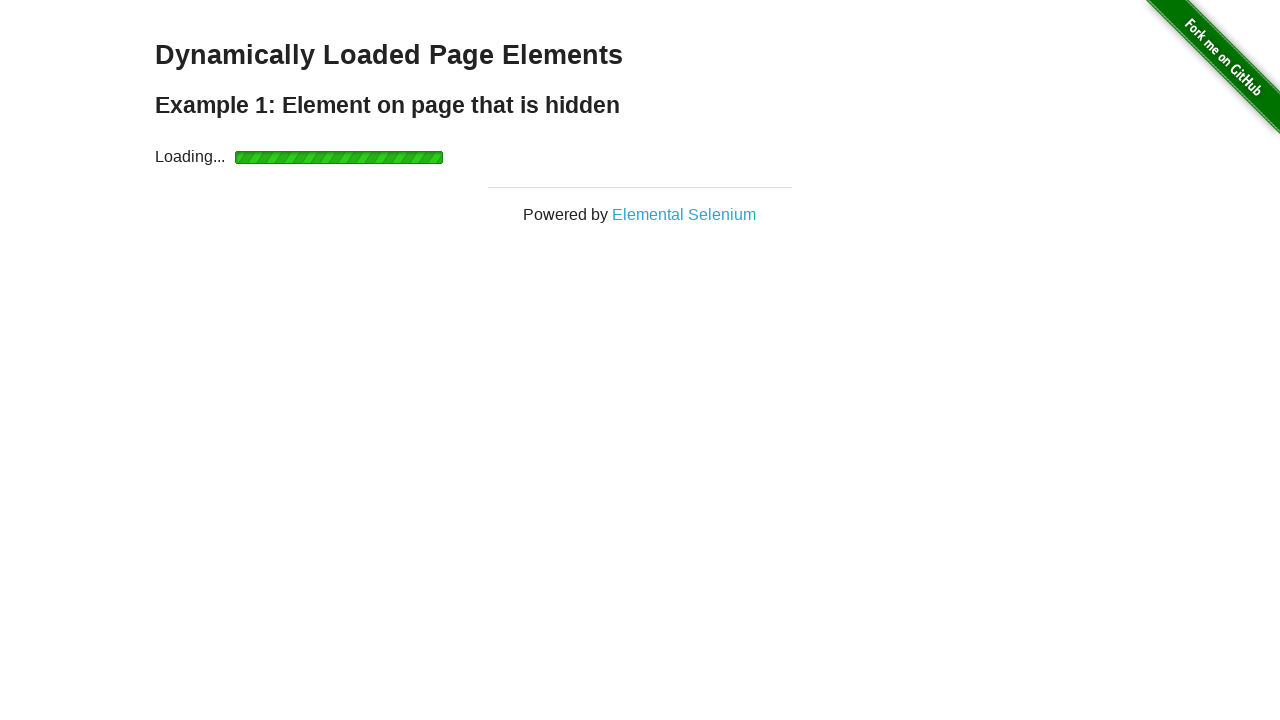

Waited for finish text to become visible
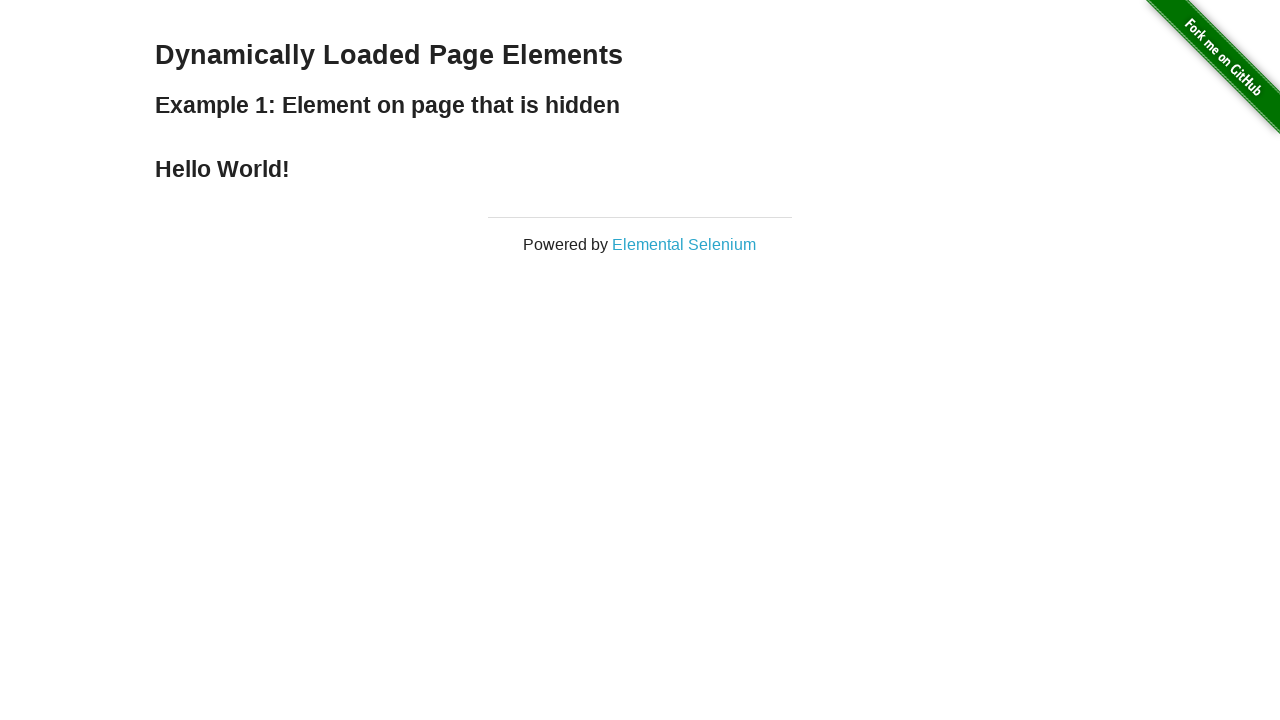

Verified the finish text is displayed and visible
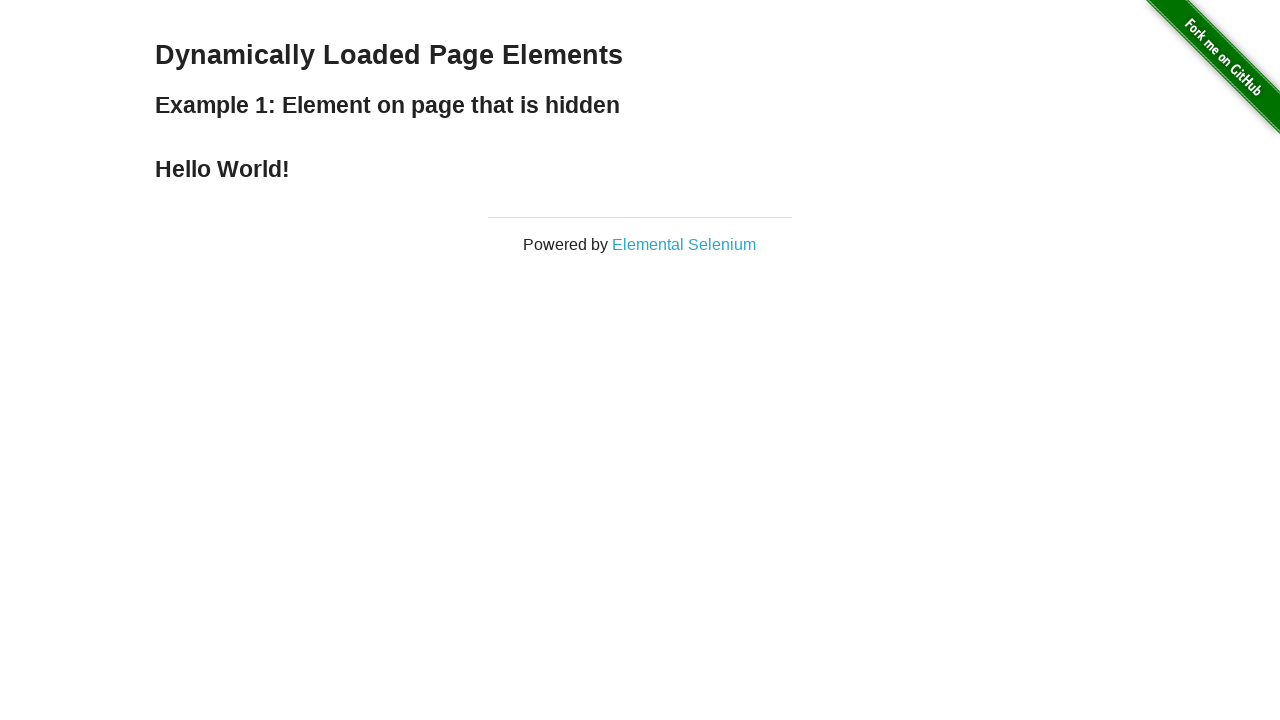

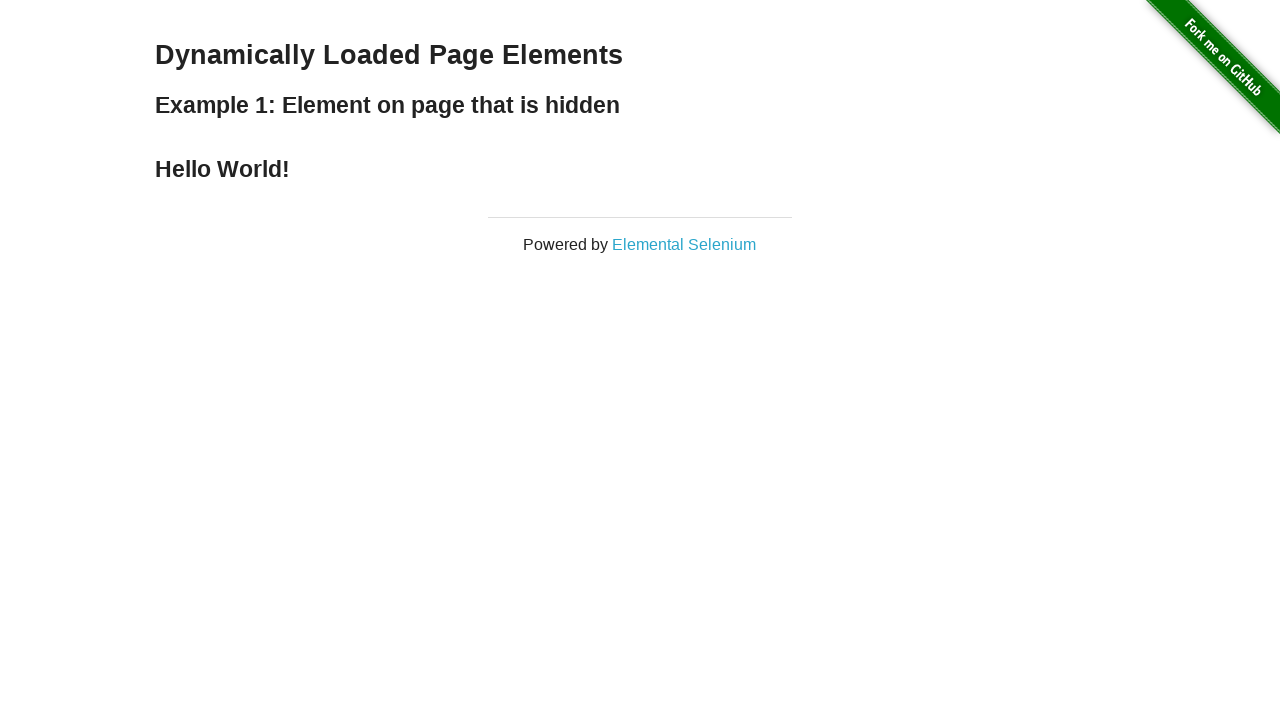